Tests the automationexercise.com website by verifying the number of links on the homepage, clicking on the Products link, and checking that a special offer element is visible on the products page.

Starting URL: https://www.automationexercise.com/

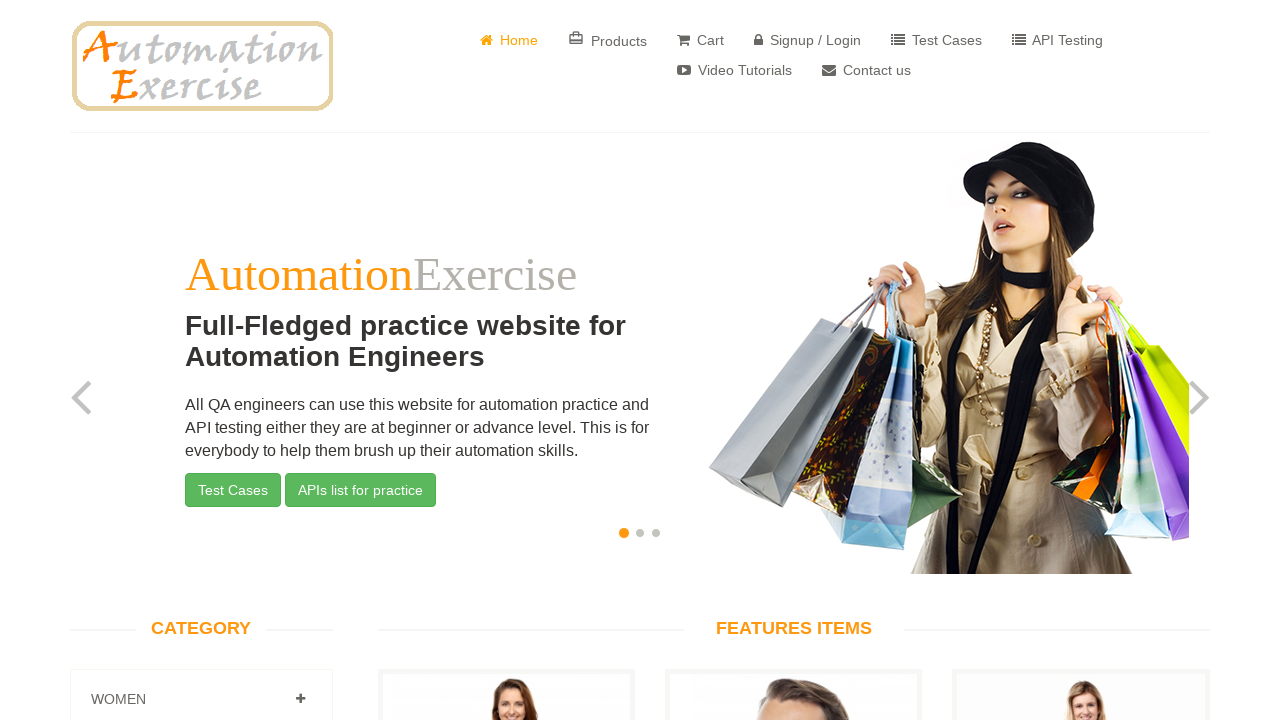

Waited for links to load on homepage
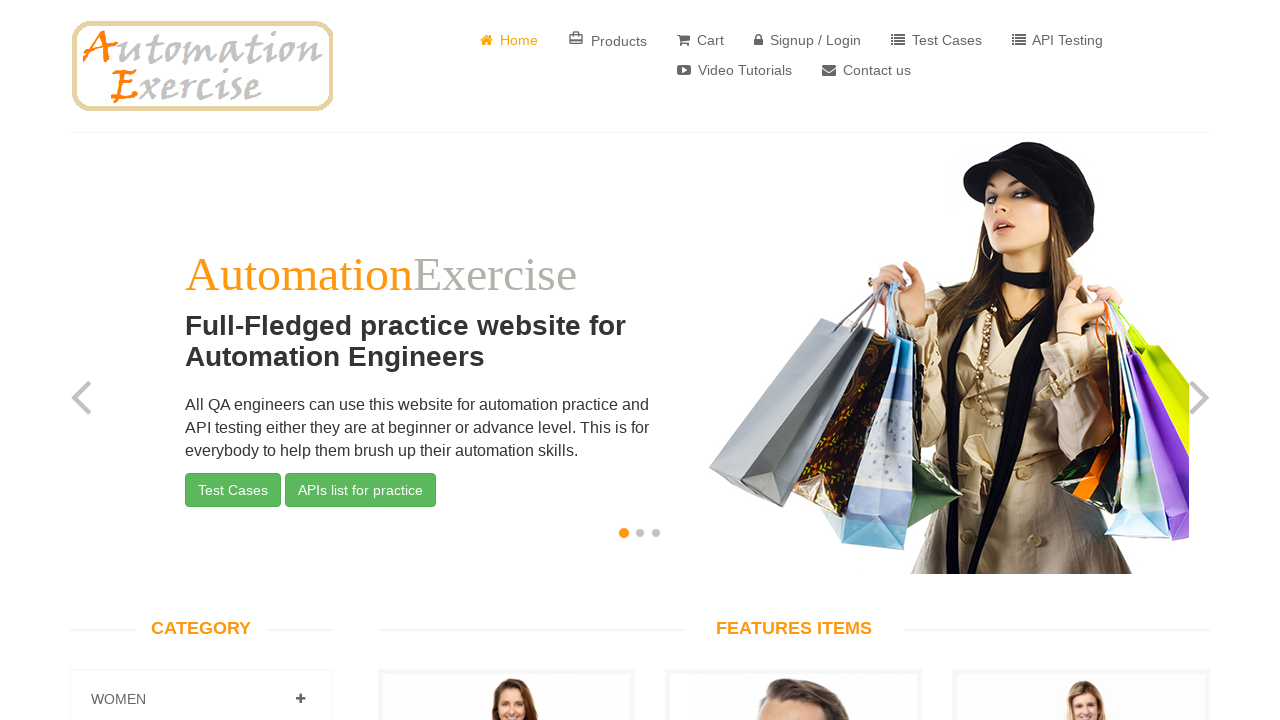

Retrieved all link elements from page
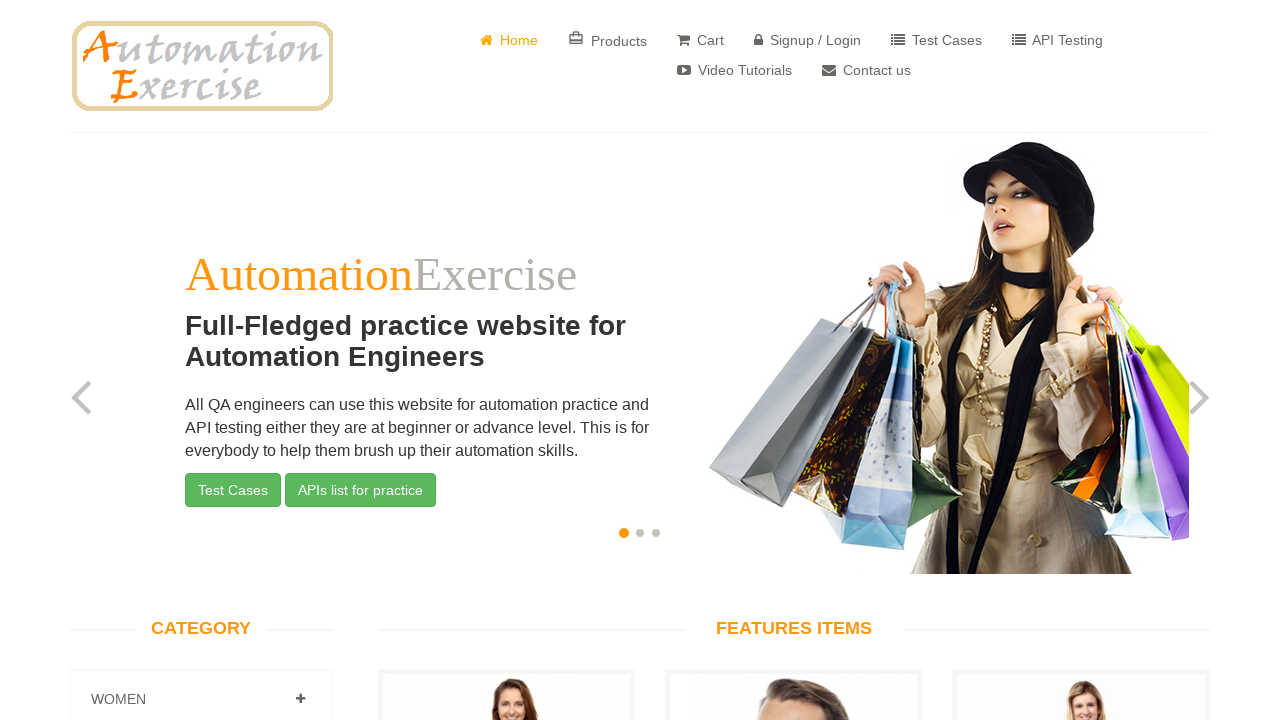

Found 147 links on the homepage
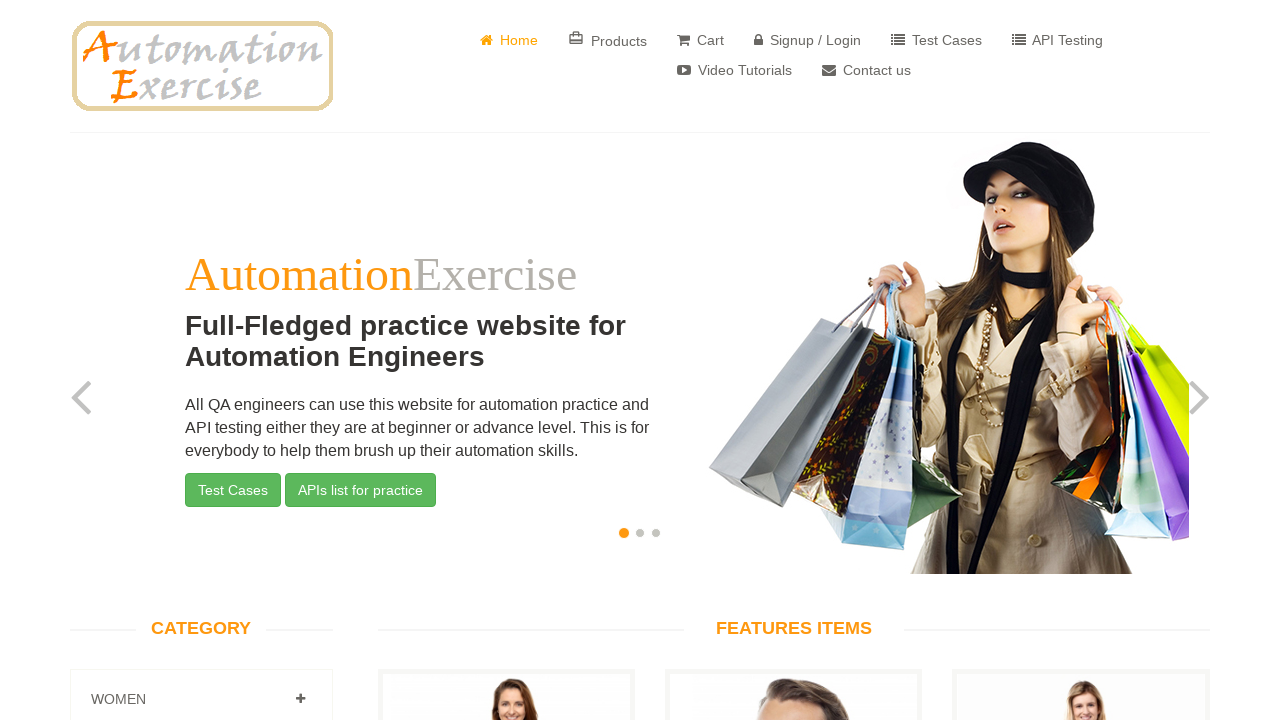

Clicked on Products link at (608, 40) on a:has-text('Products')
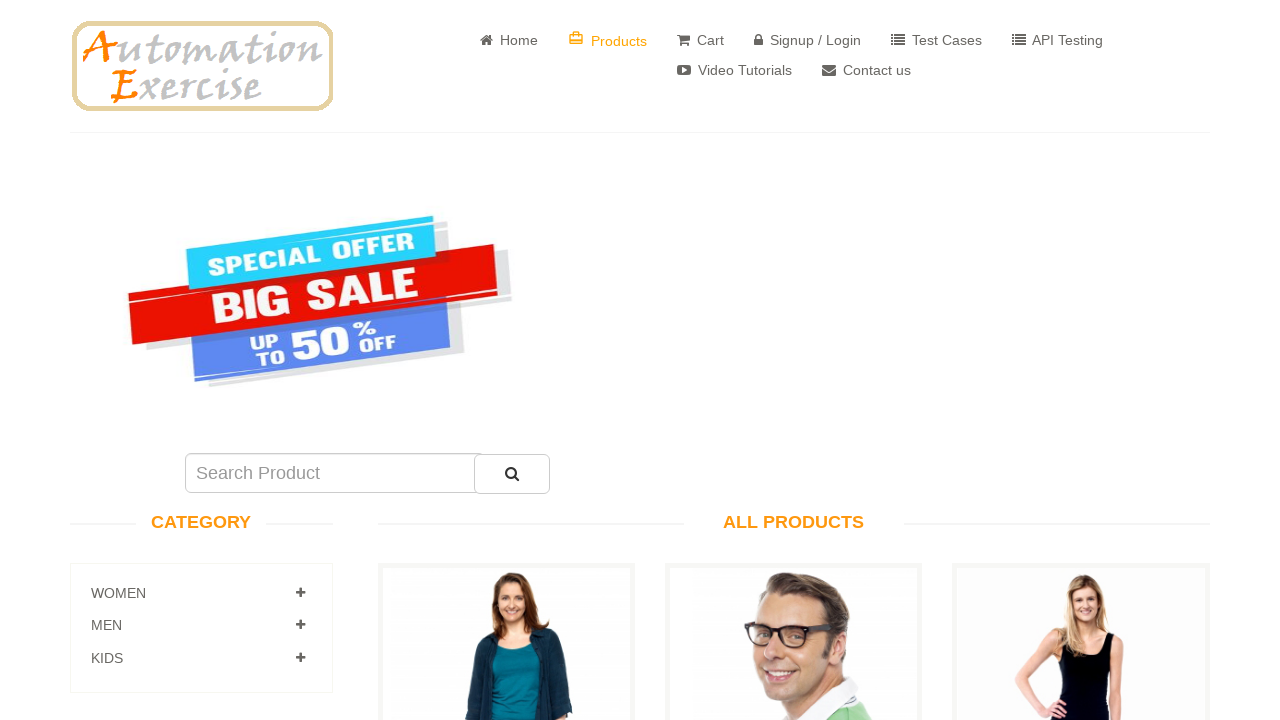

Waited for special offer element to load
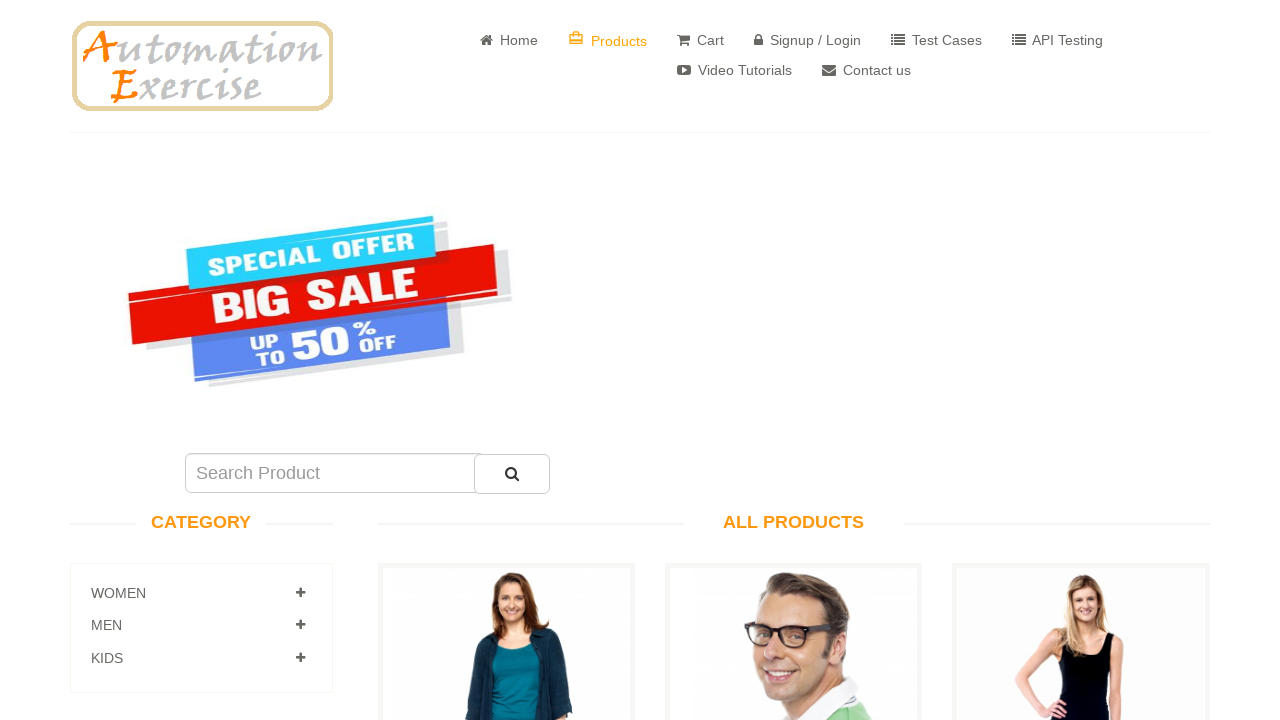

Located special offer element
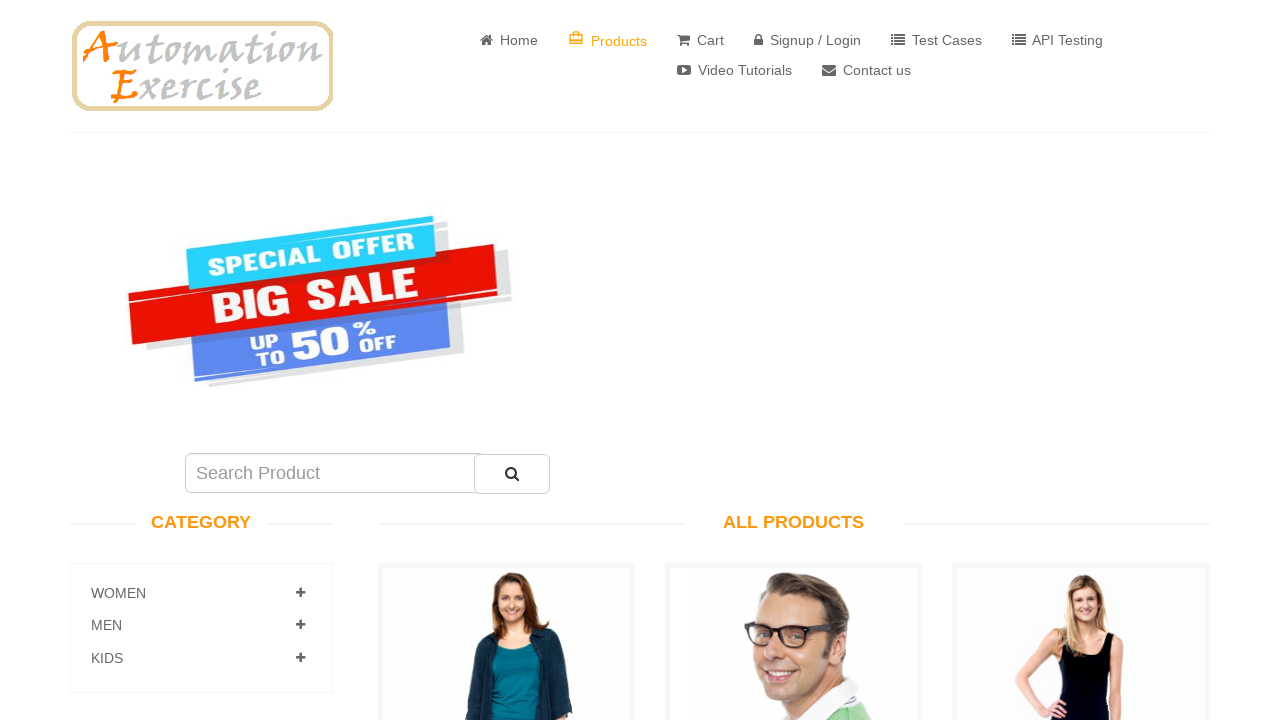

Verified special offer element is visible on products page
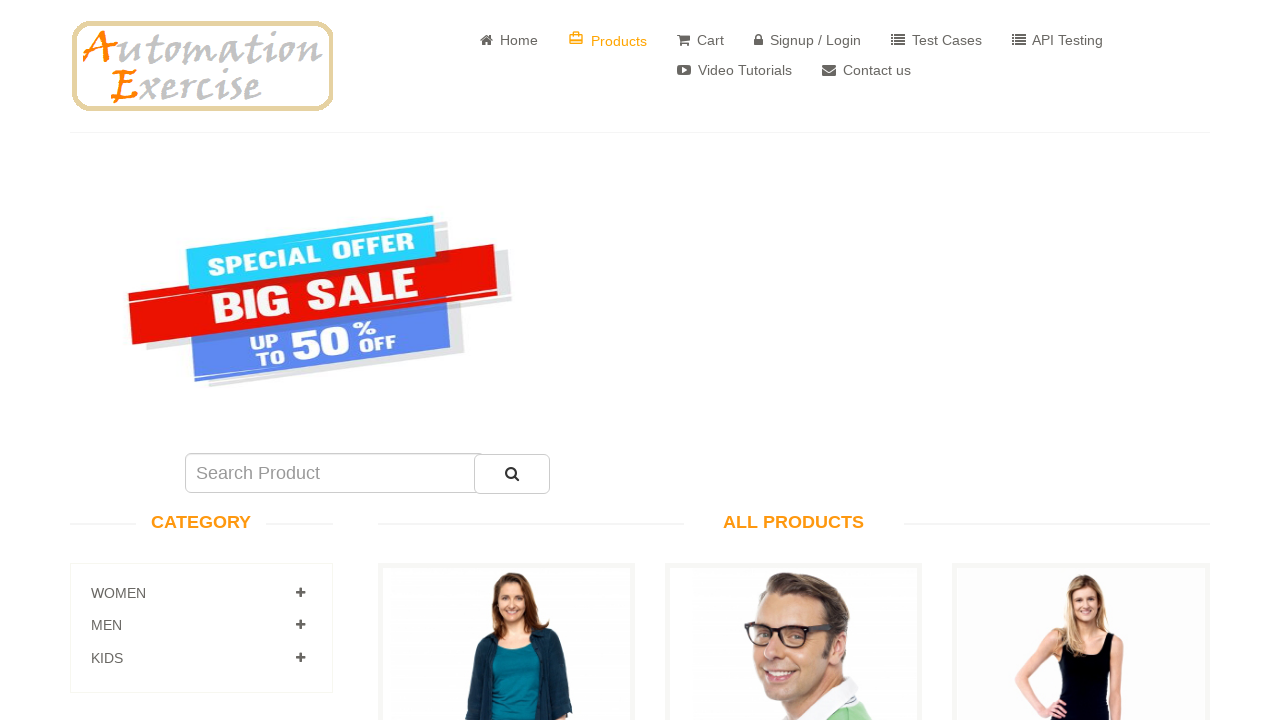

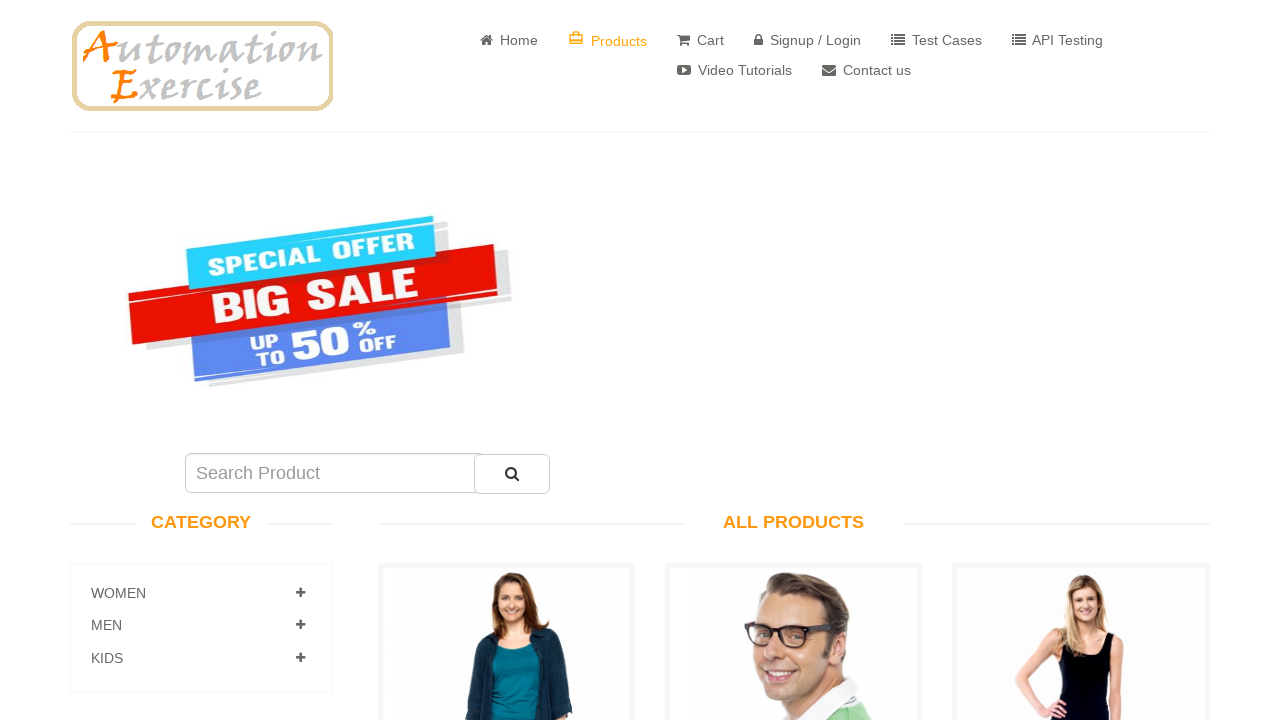